Tests a web form by entering text and submitting it, then verifying the success message

Starting URL: https://www.selenium.dev/selenium/web/web-form.html

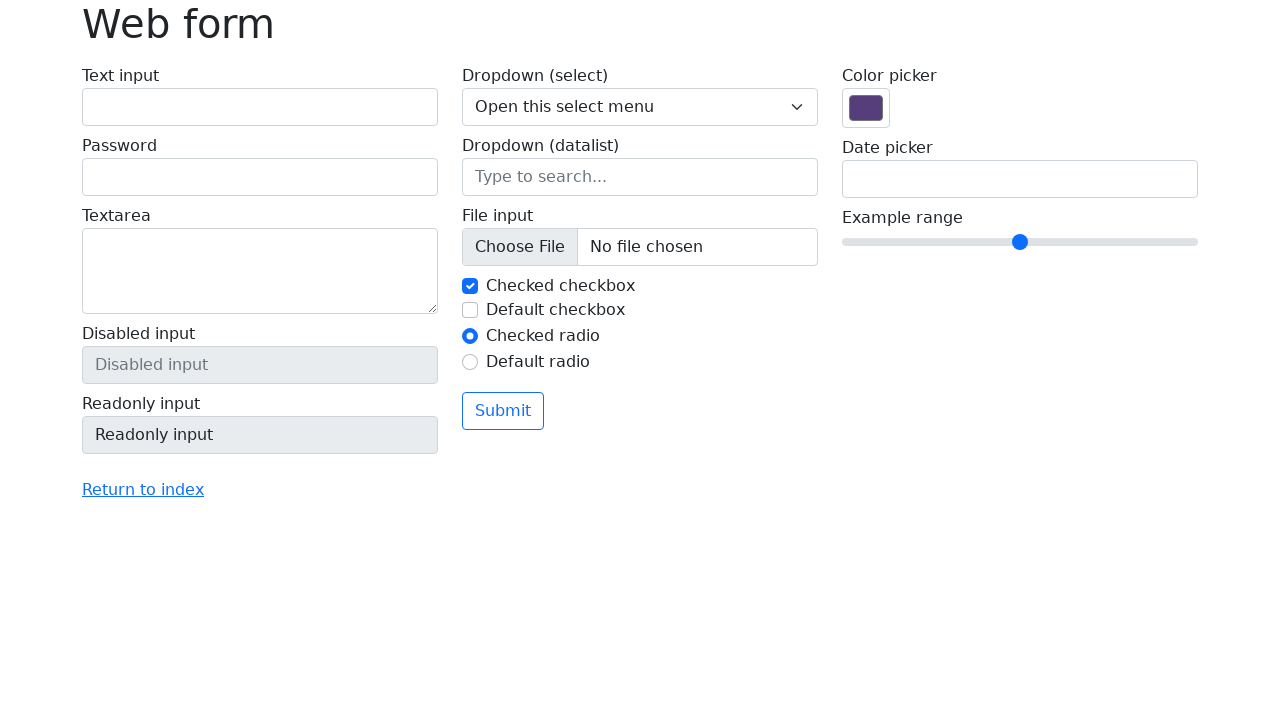

Filled text input field with 'Selenium' on #my-text-id
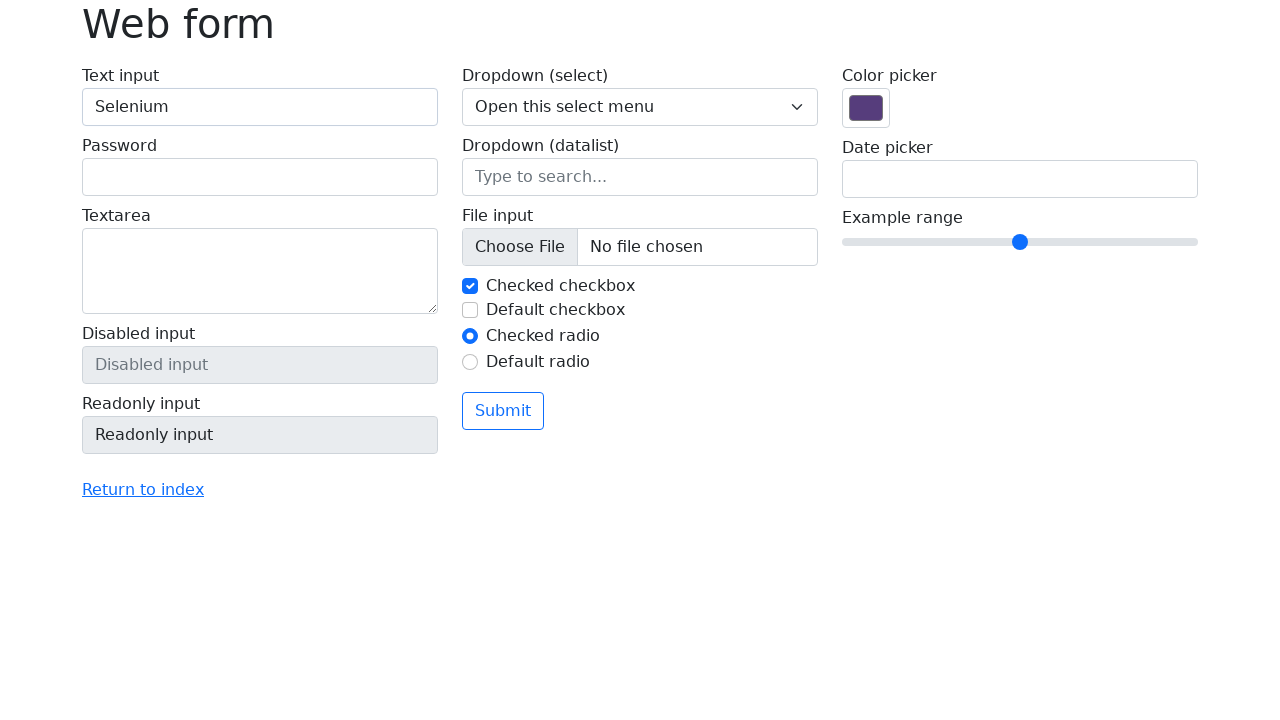

Clicked the submit button at (503, 411) on button[type='submit']
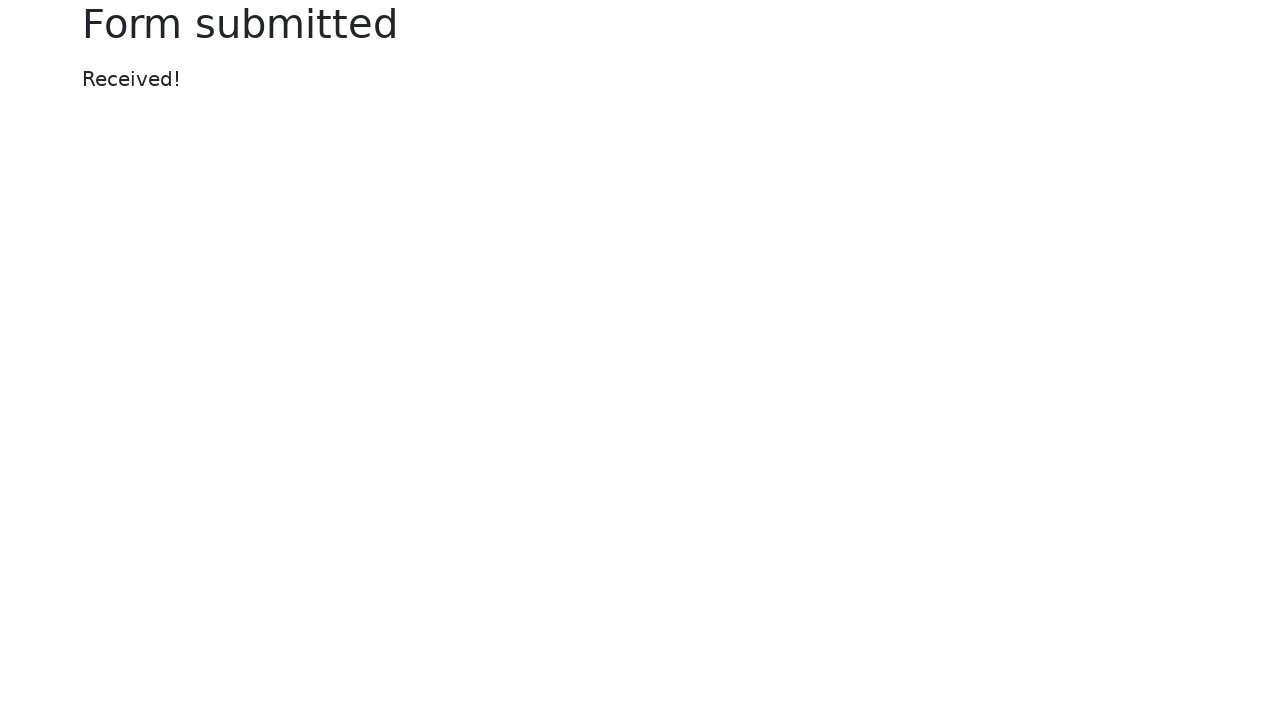

Success message appeared after form submission
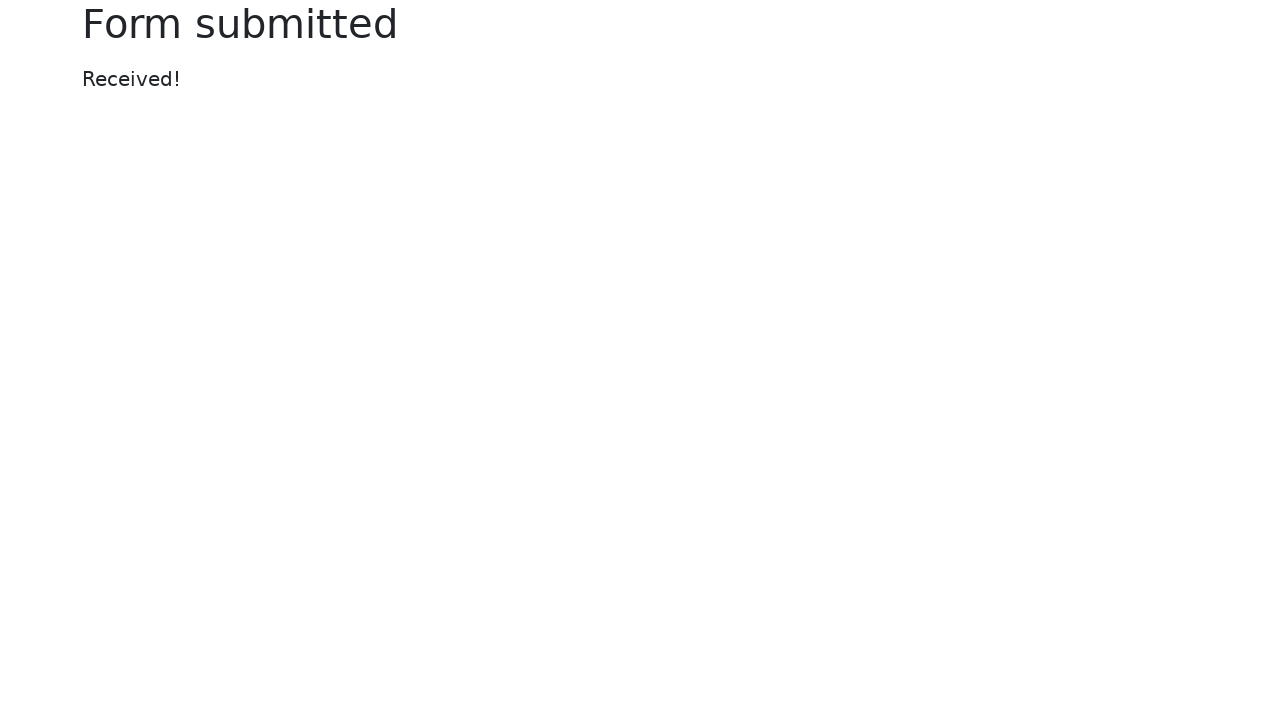

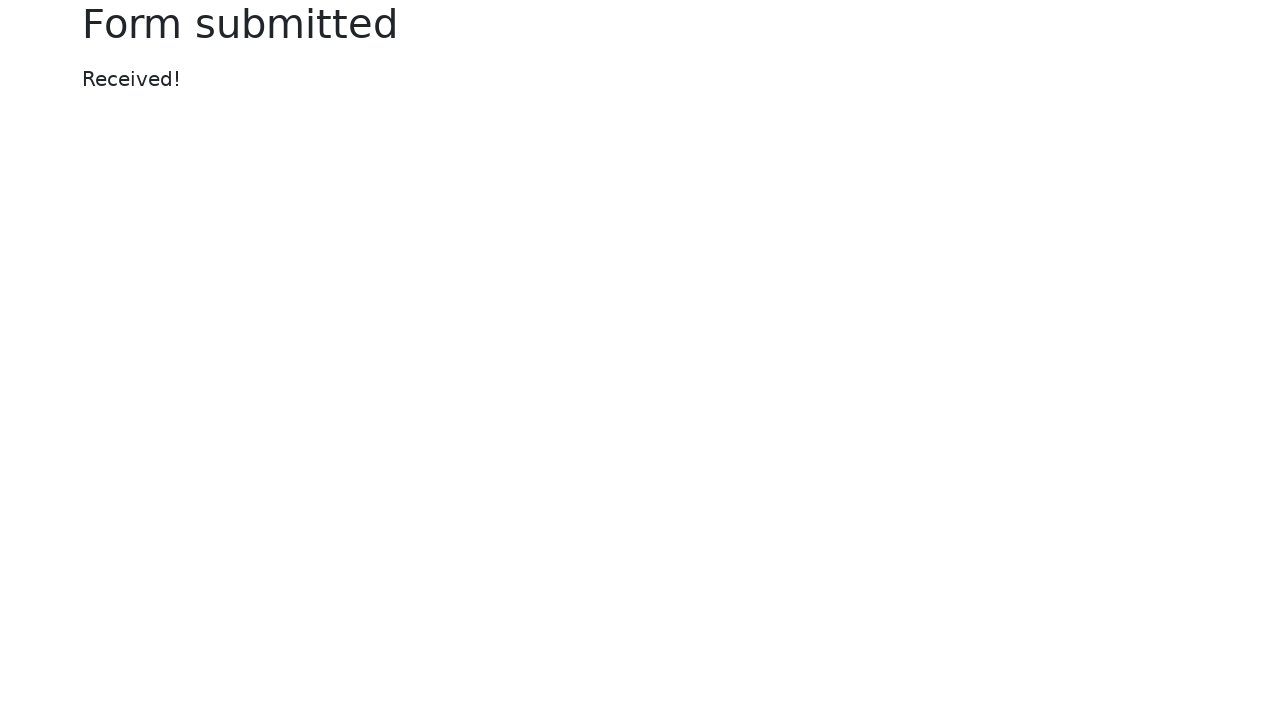